Tests multiple window handling by opening a new window, switching between windows, and verifying content in each window

Starting URL: https://the-internet.herokuapp.com

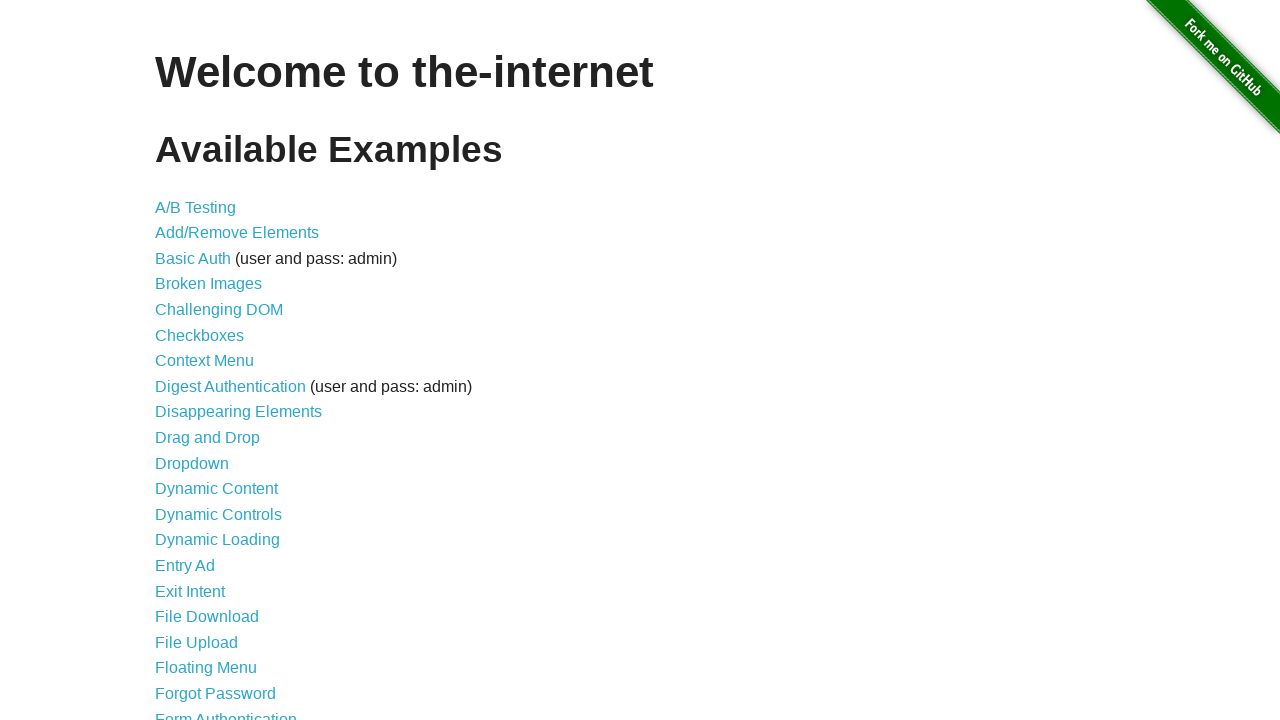

Clicked on Multiple Windows link at (218, 369) on text=Multiple Windows
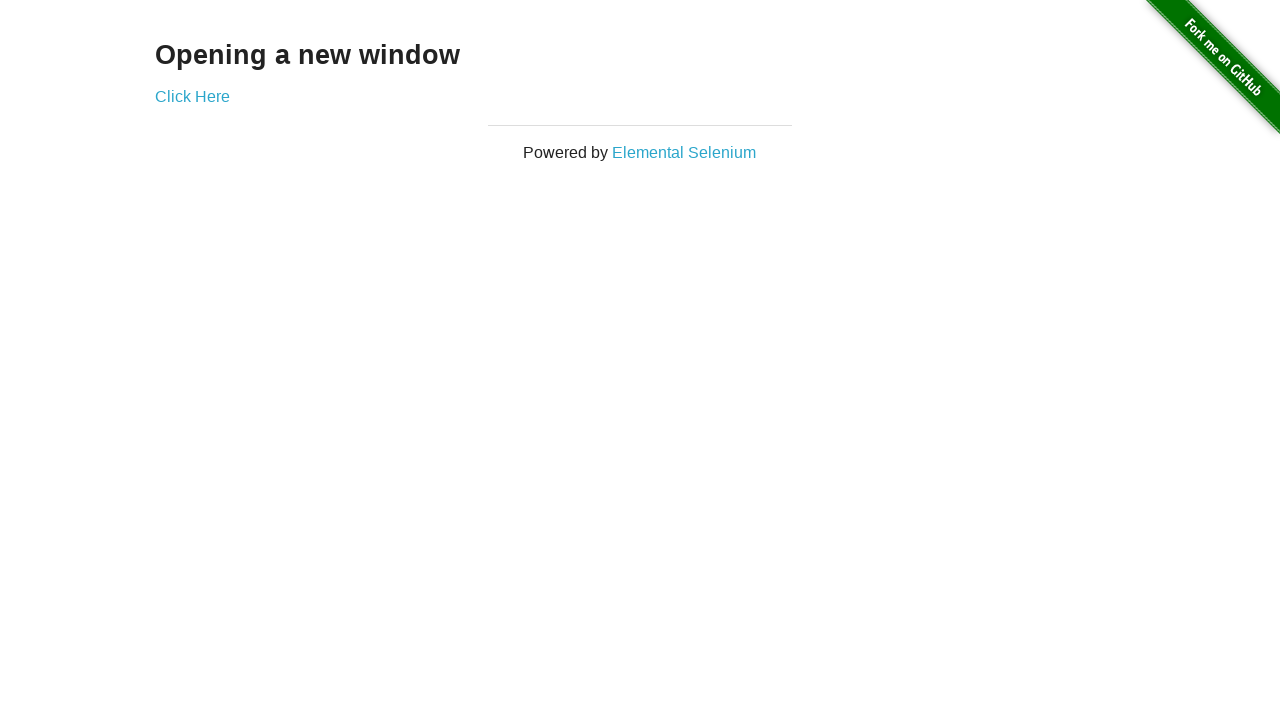

Clicked 'Click Here' to open new window at (192, 96) on text=Click Here
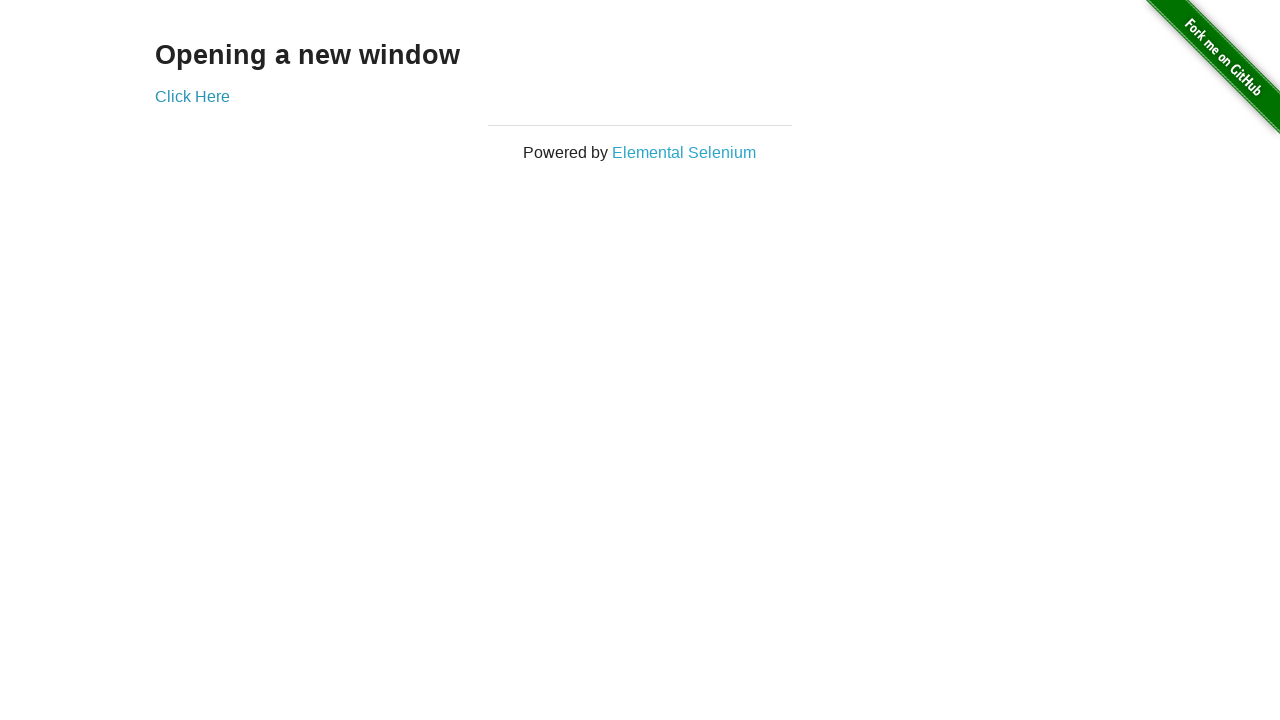

New window opened and captured
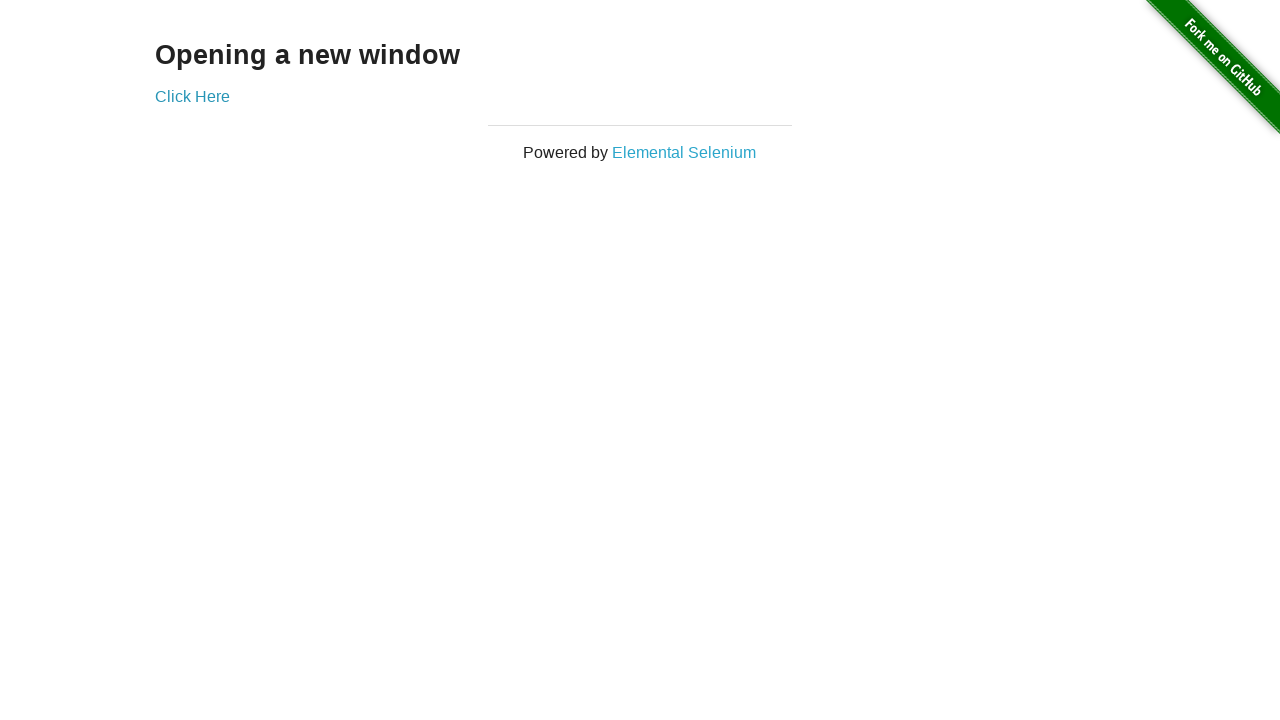

New window page loaded completely
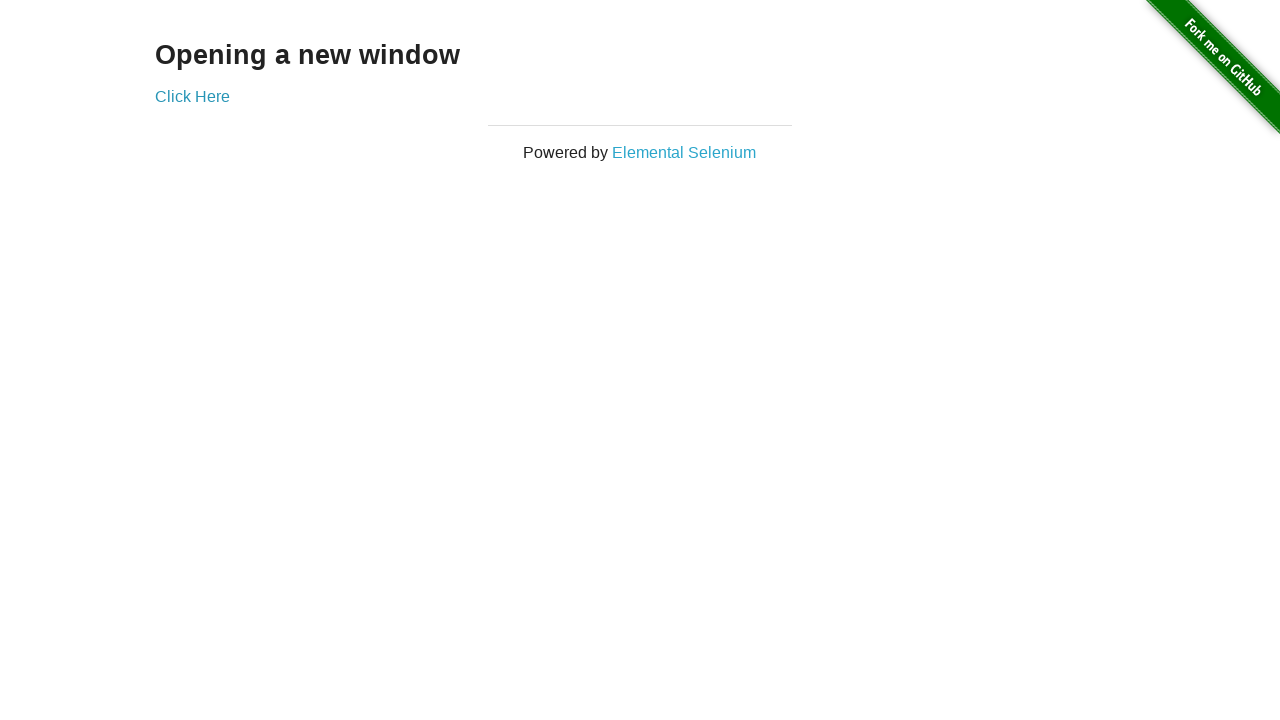

Retrieved text from new window: 'New Window'
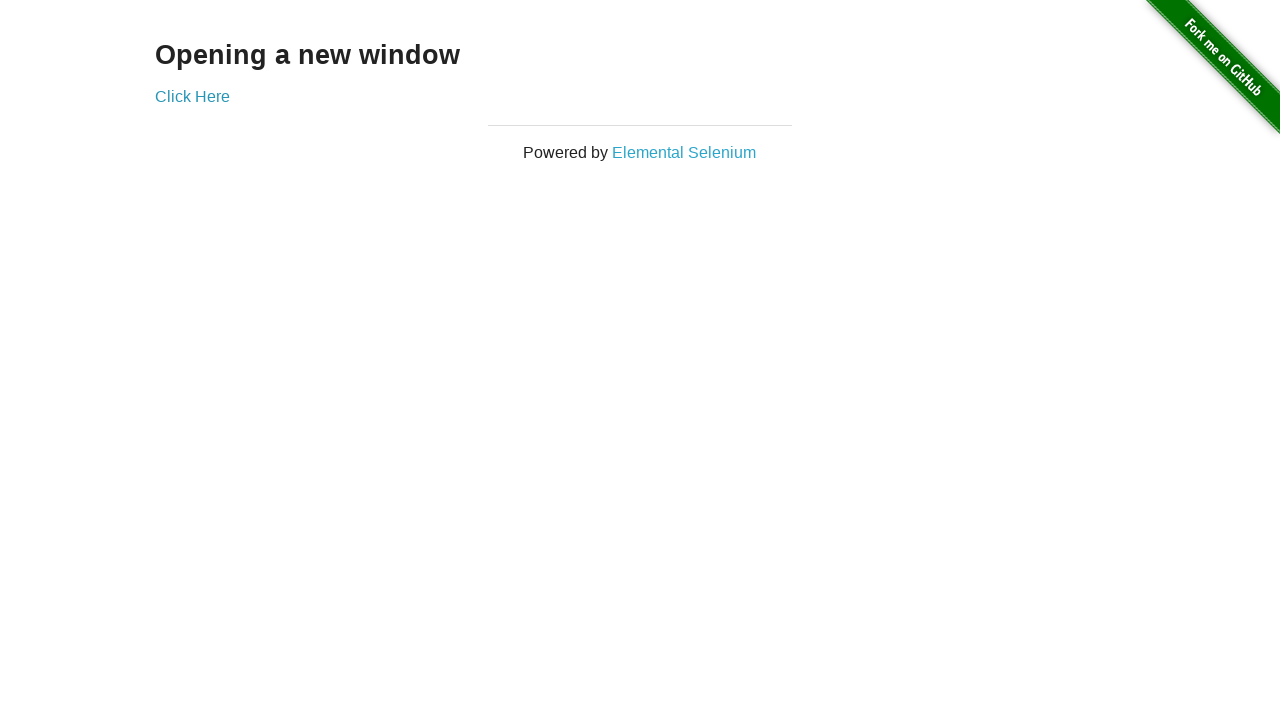

Retrieved text from parent window: 'Opening a new window'
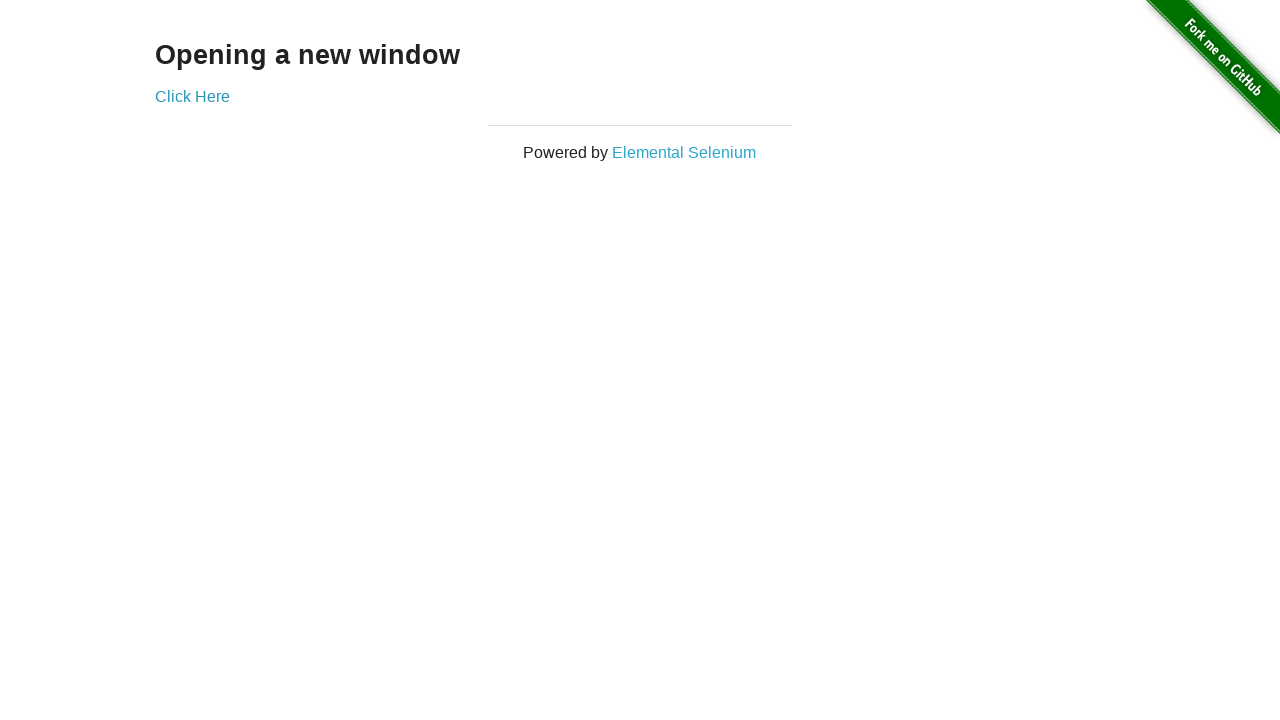

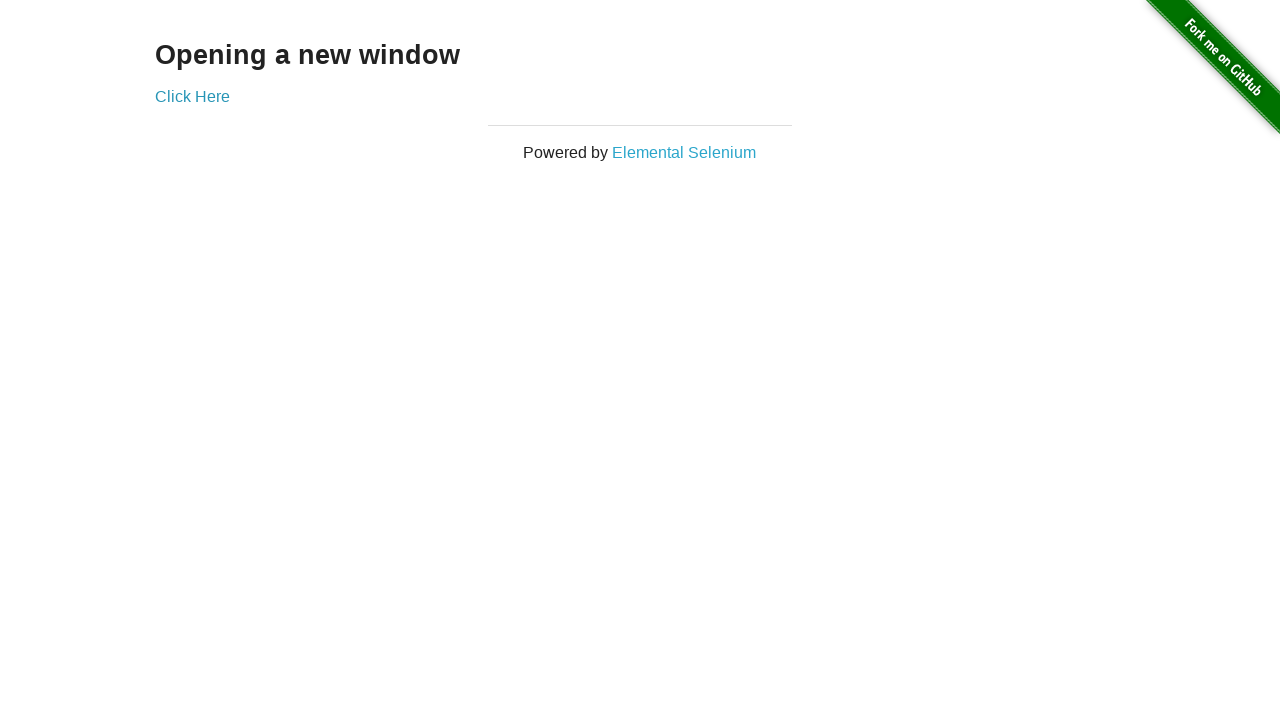